Tests that todo data persists after page reload.

Starting URL: https://demo.playwright.dev/todomvc

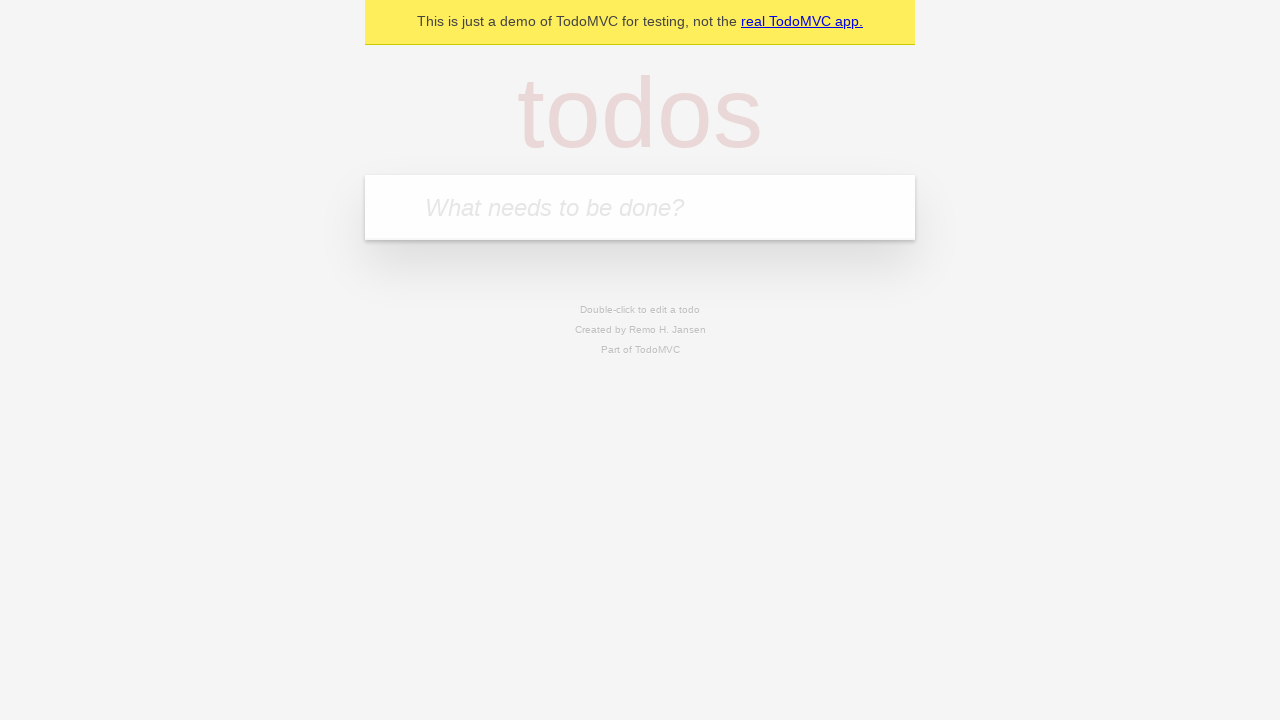

Filled todo input with 'buy some cheese' on internal:attr=[placeholder="What needs to be done?"i]
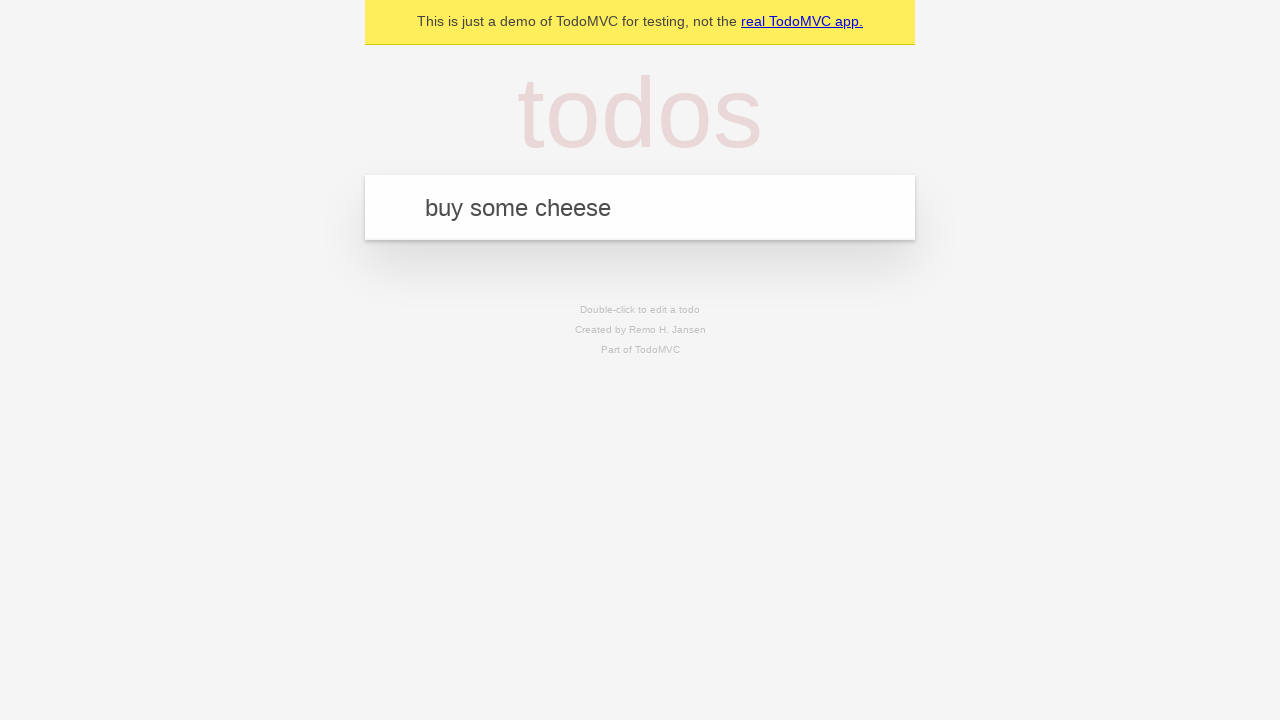

Pressed Enter to create first todo on internal:attr=[placeholder="What needs to be done?"i]
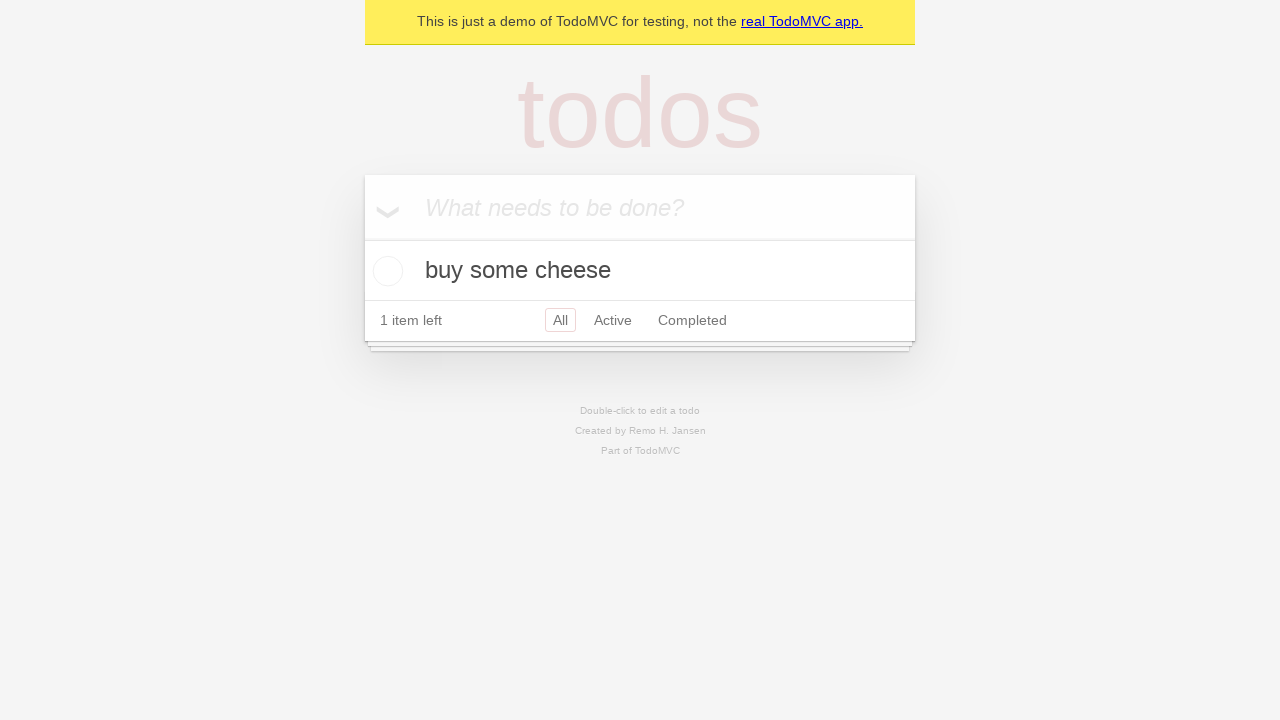

Filled todo input with 'feed the cat' on internal:attr=[placeholder="What needs to be done?"i]
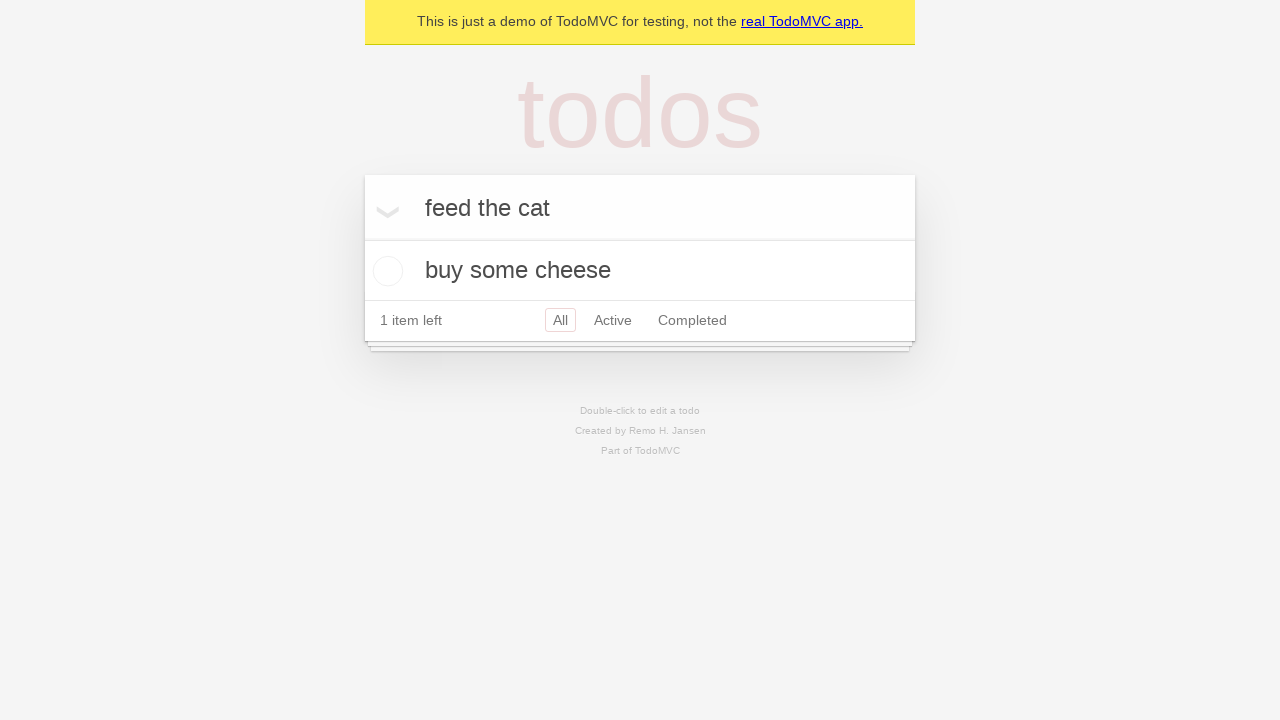

Pressed Enter to create second todo on internal:attr=[placeholder="What needs to be done?"i]
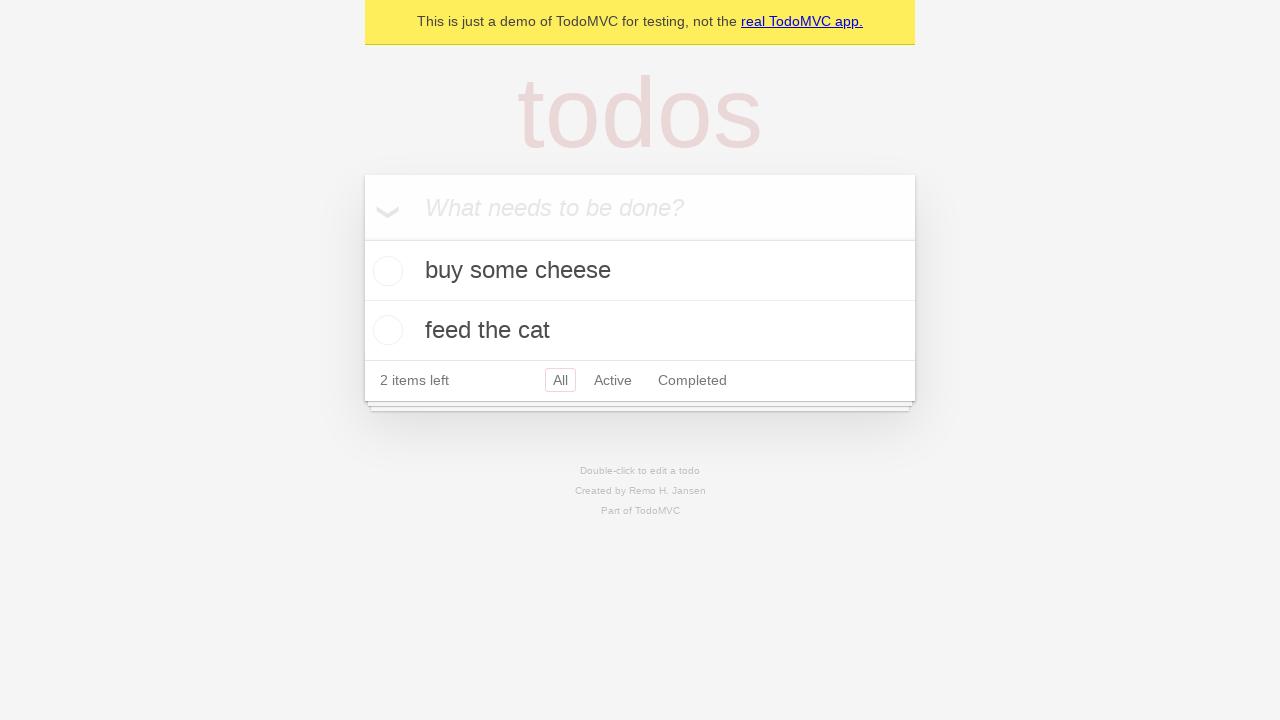

Checked the first todo item at (385, 271) on internal:testid=[data-testid="todo-item"s] >> nth=0 >> internal:role=checkbox
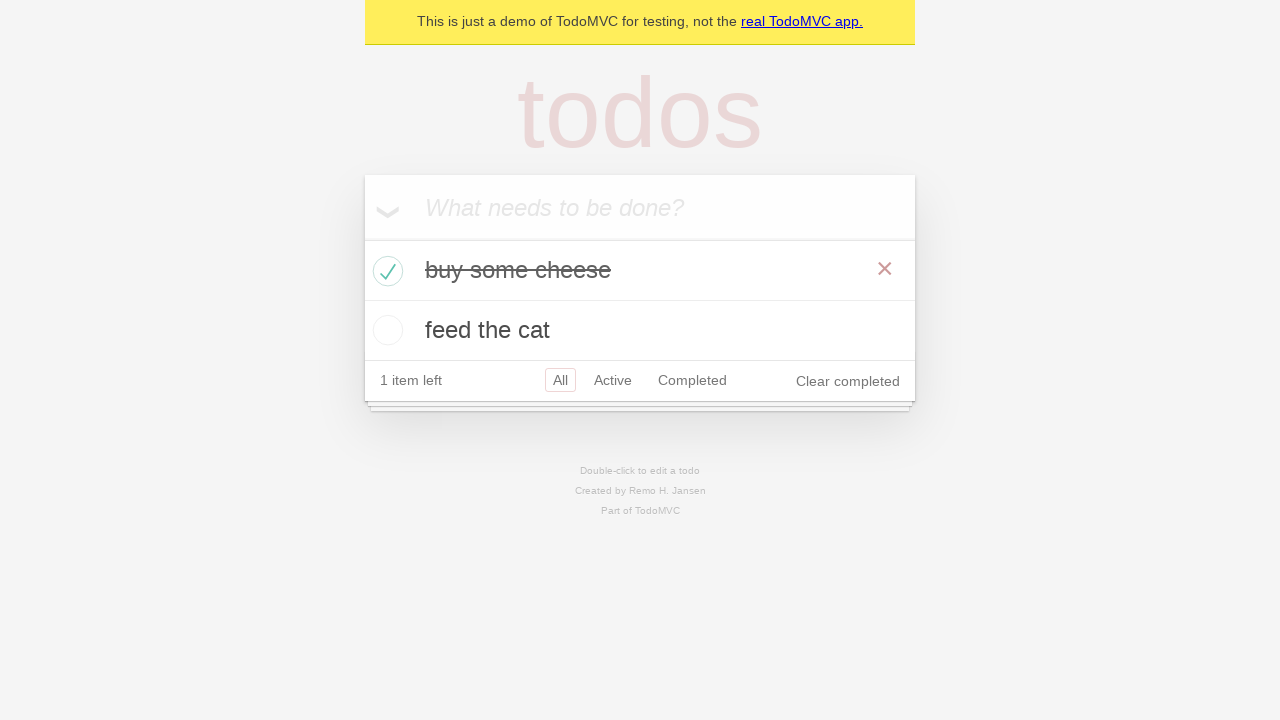

Reloaded the page to test data persistence
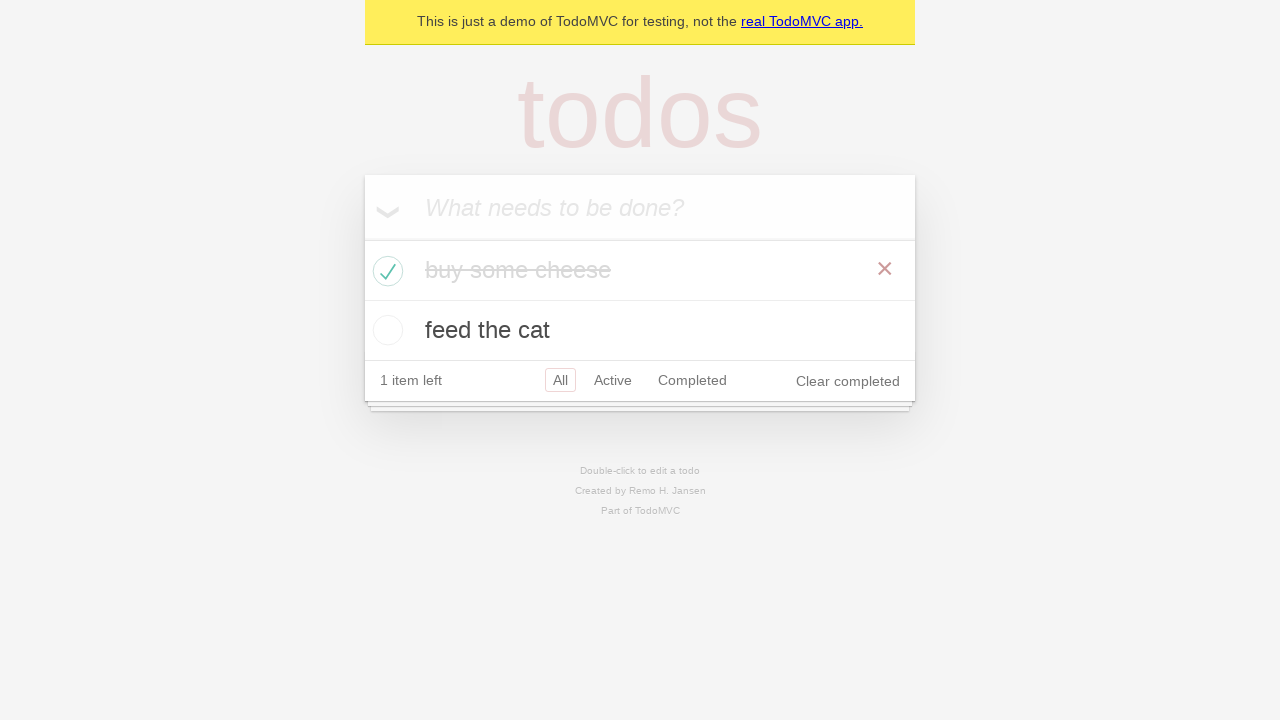

Todo items loaded after page reload
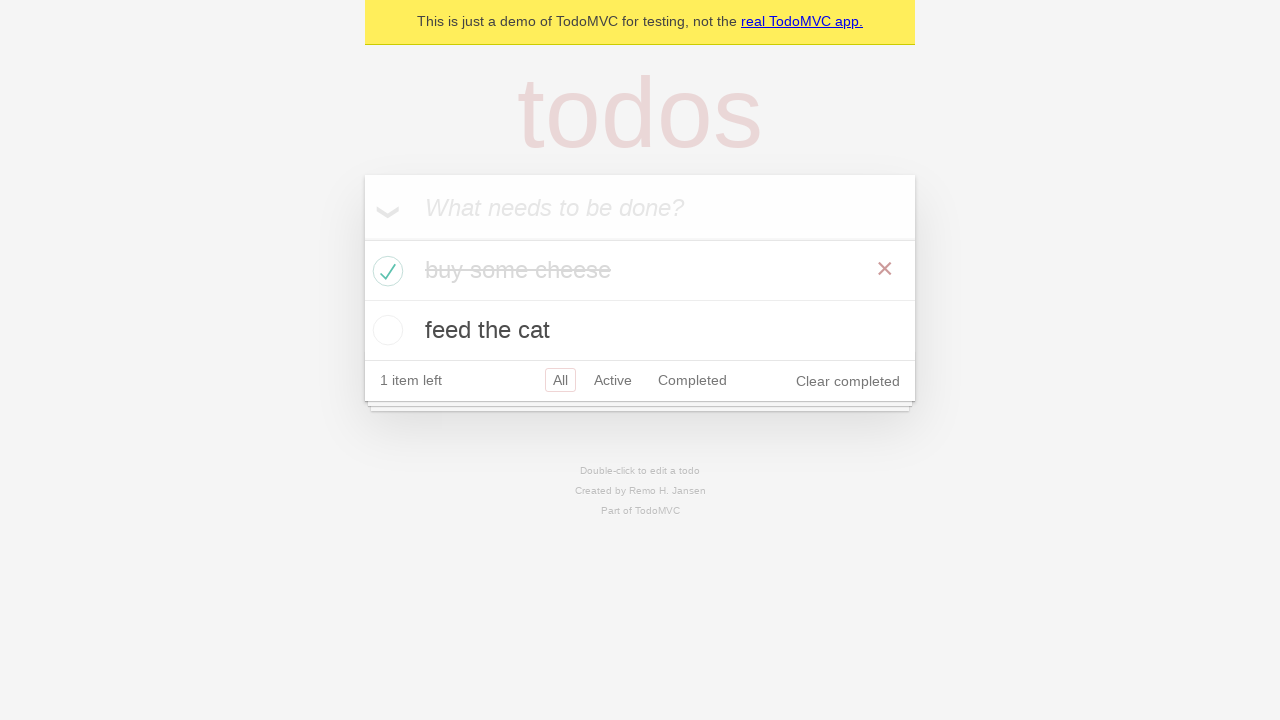

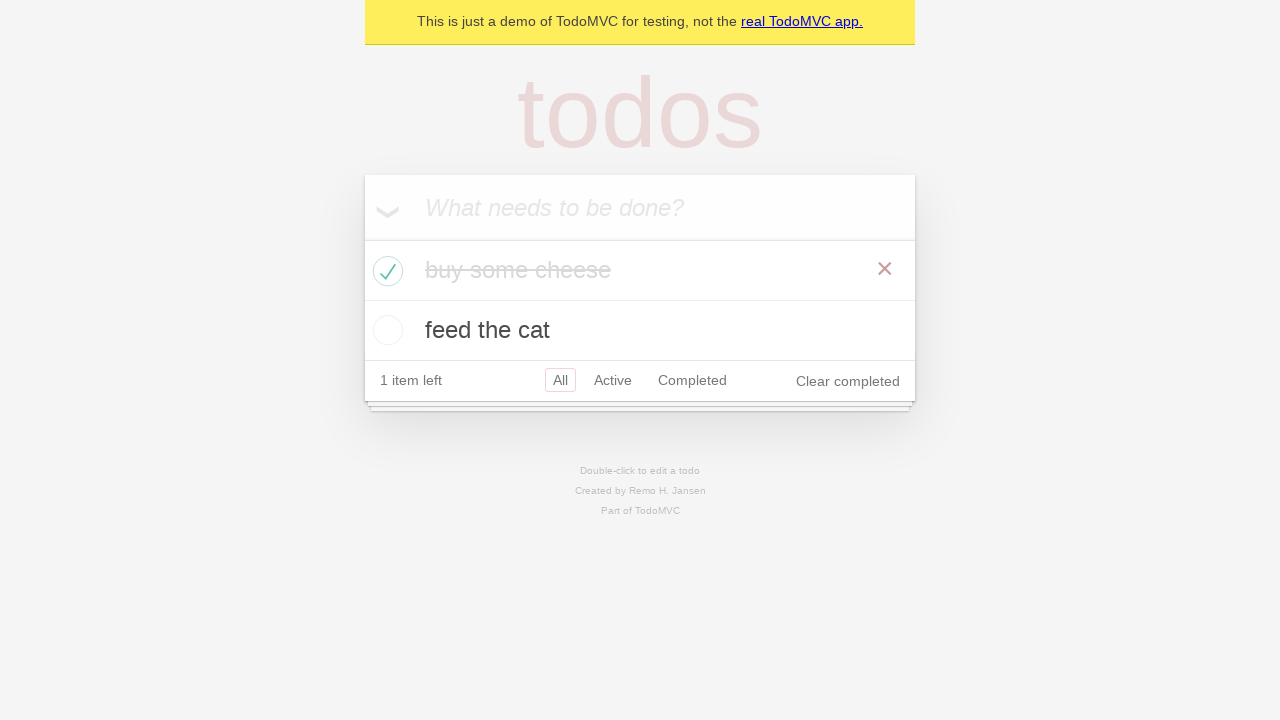